Navigates to the DemoQA text box page and fills in the Full Name field

Starting URL: https://demoqa.com/text-box

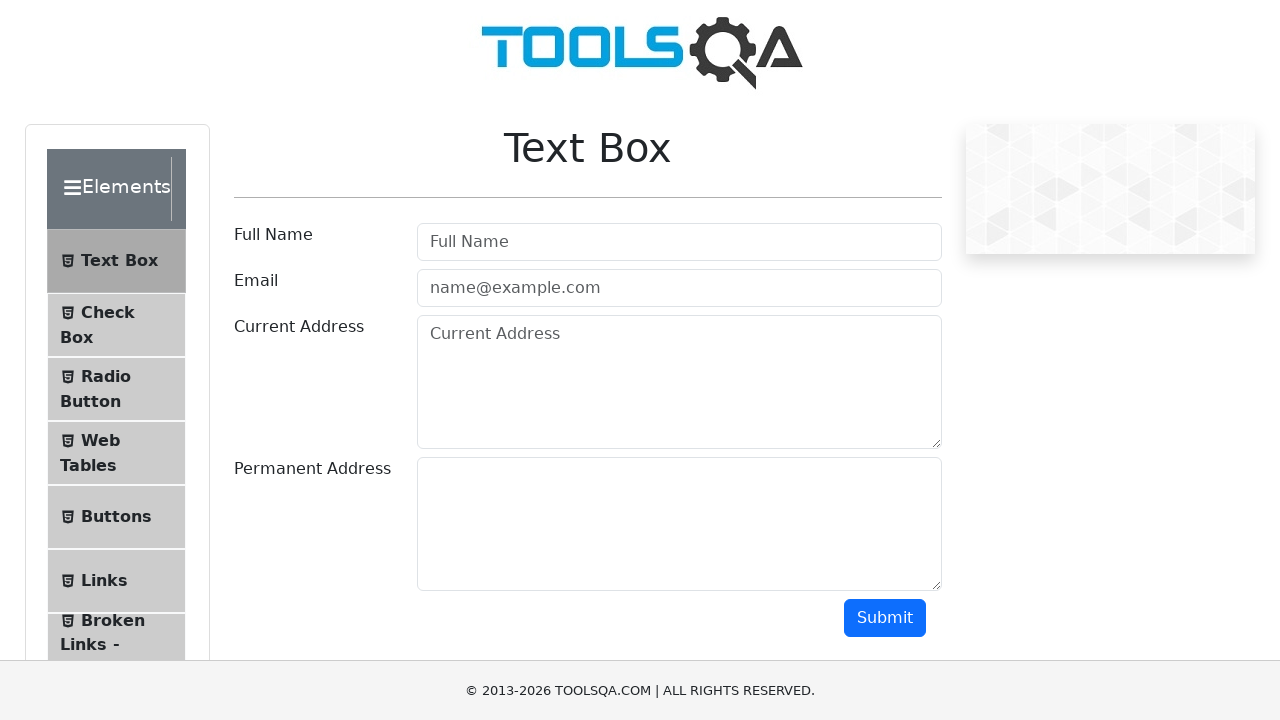

Navigated to DemoQA text box page
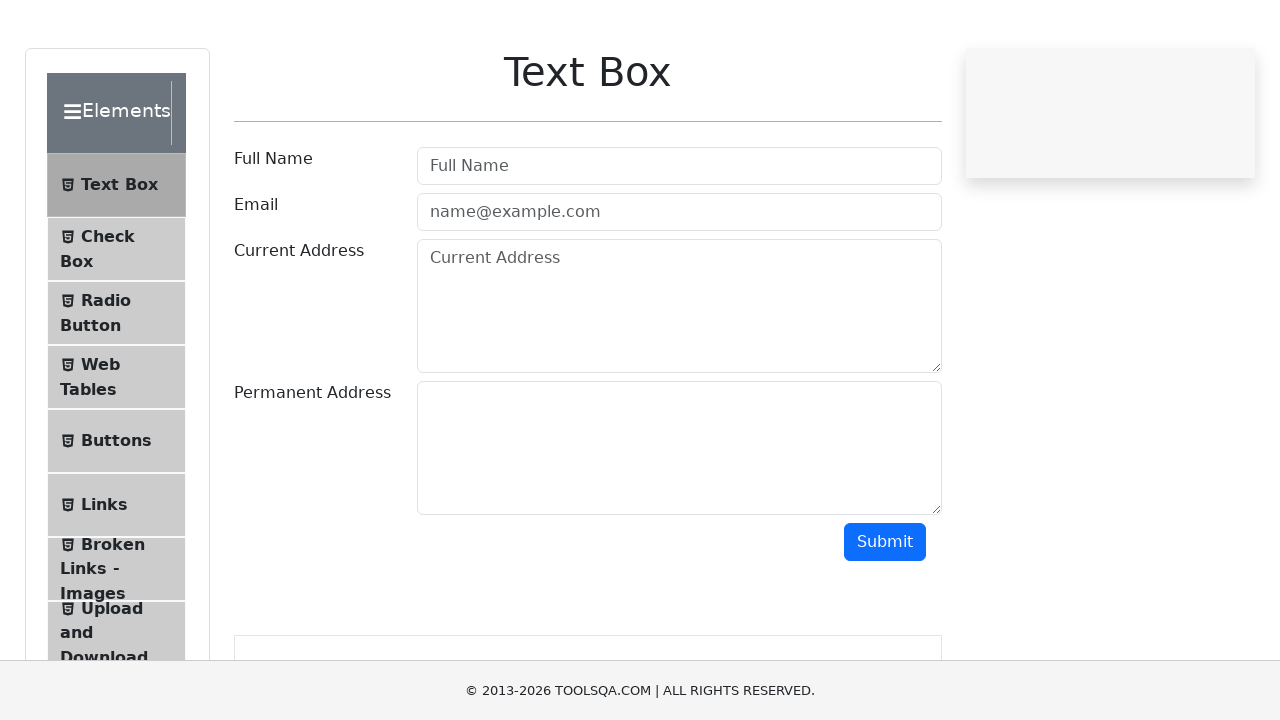

Filled Full Name field with 'Juan Cruz' on #userName
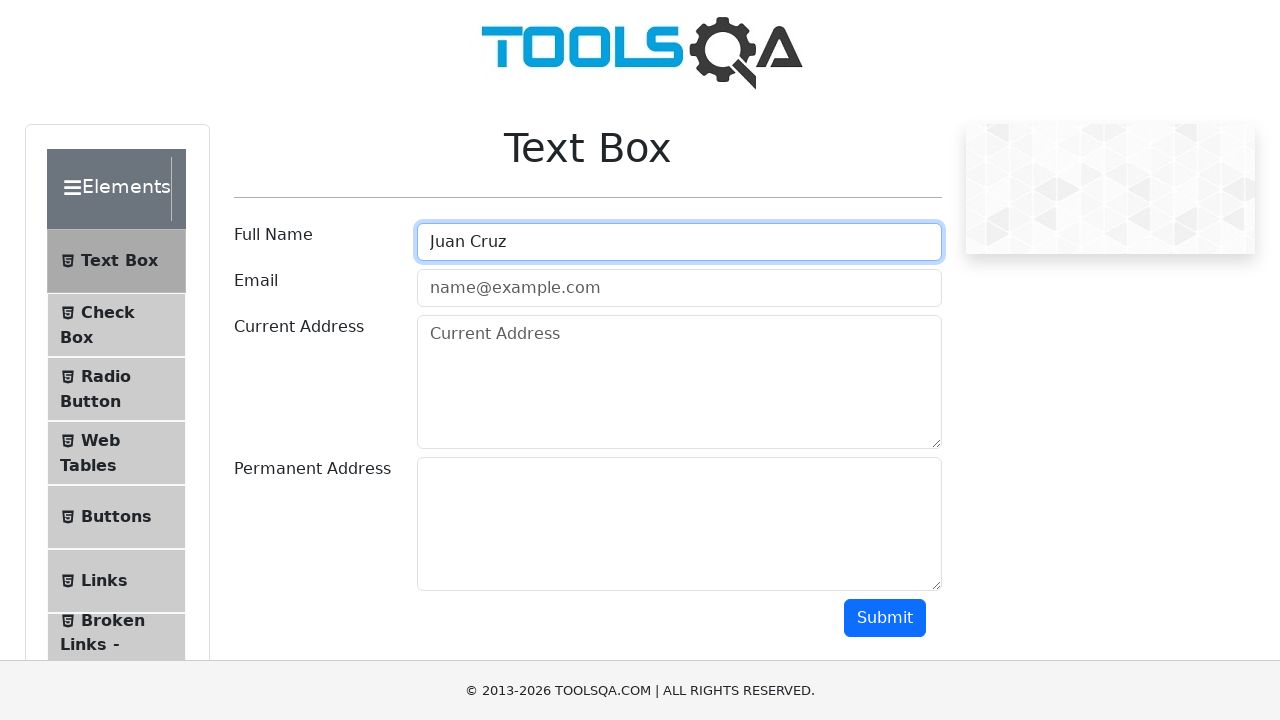

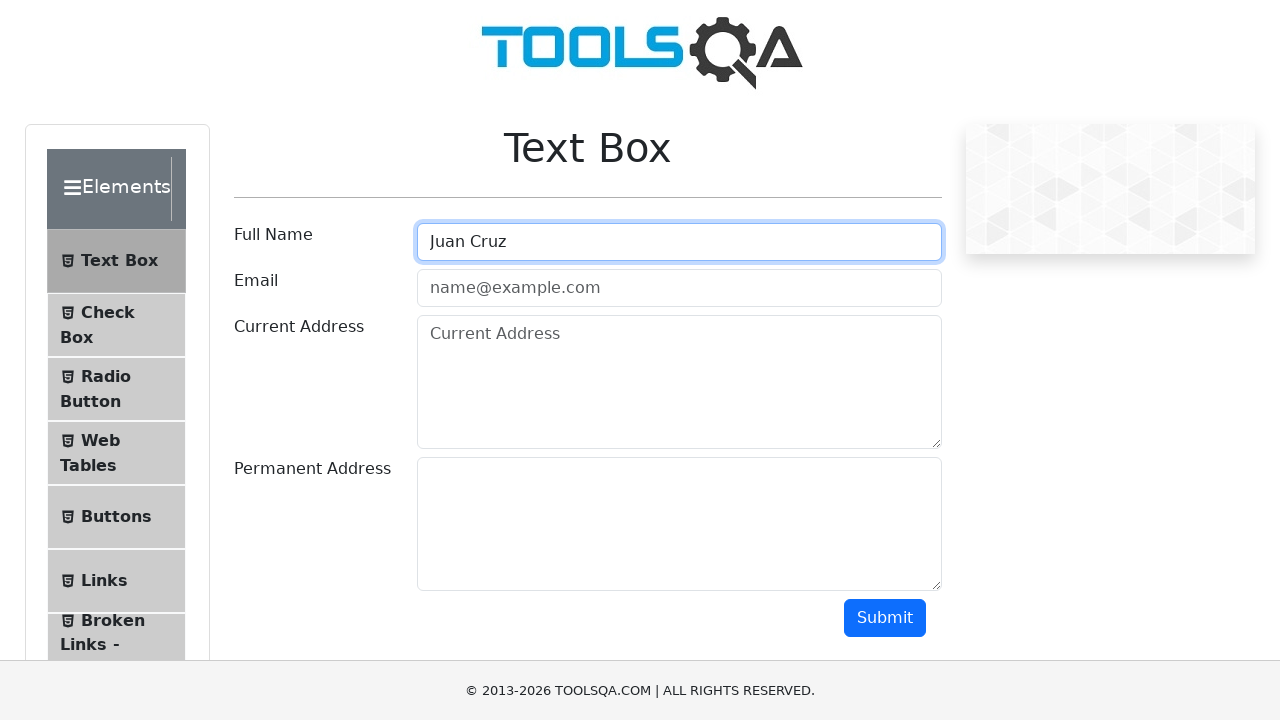